Tests the search filter functionality on an offers page by searching for "Rice" and verifying that all displayed products contain the search term

Starting URL: https://rahulshettyacademy.com/seleniumPractise/#/offers

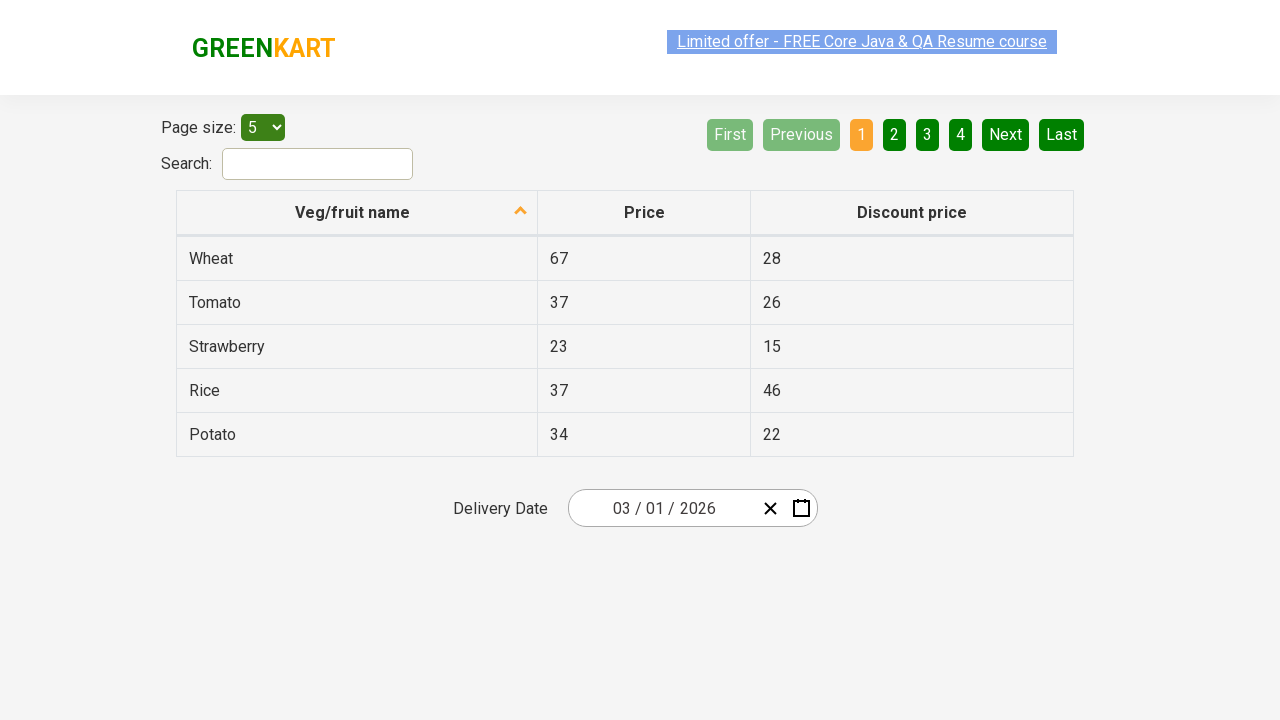

Filled search field with 'Rice' on #search-field
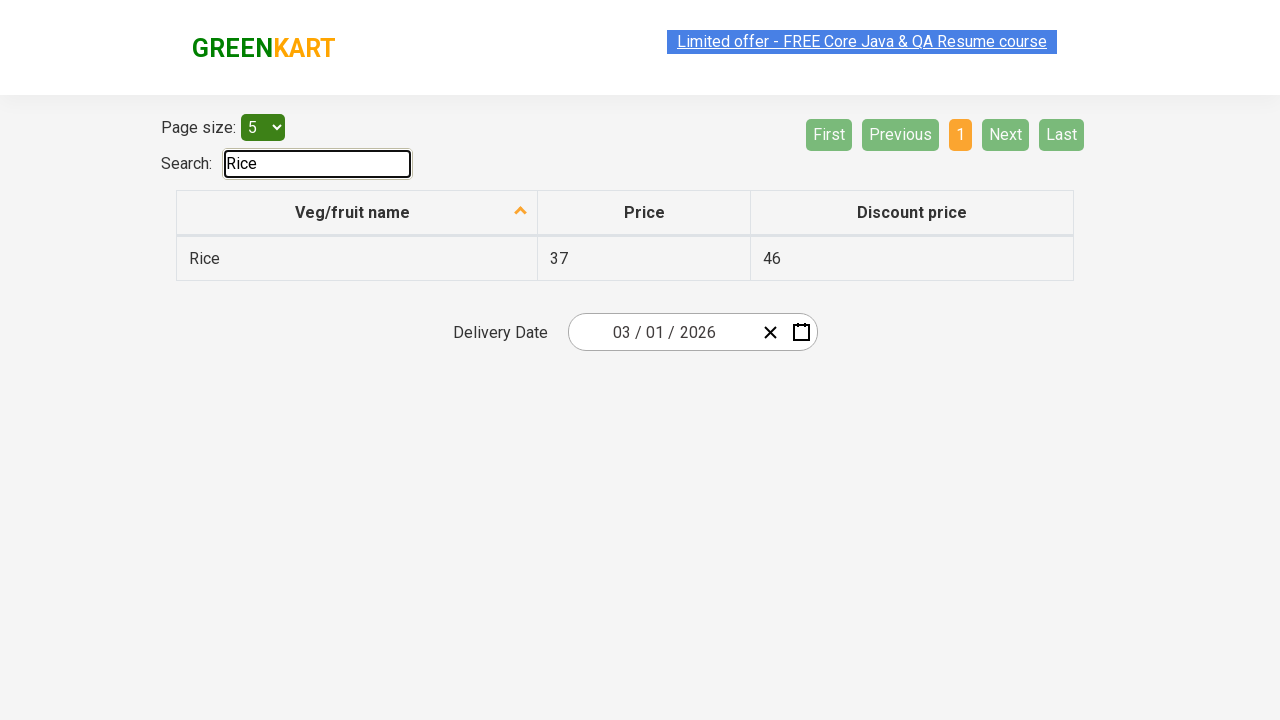

Waited 500ms for table to update with filtered results
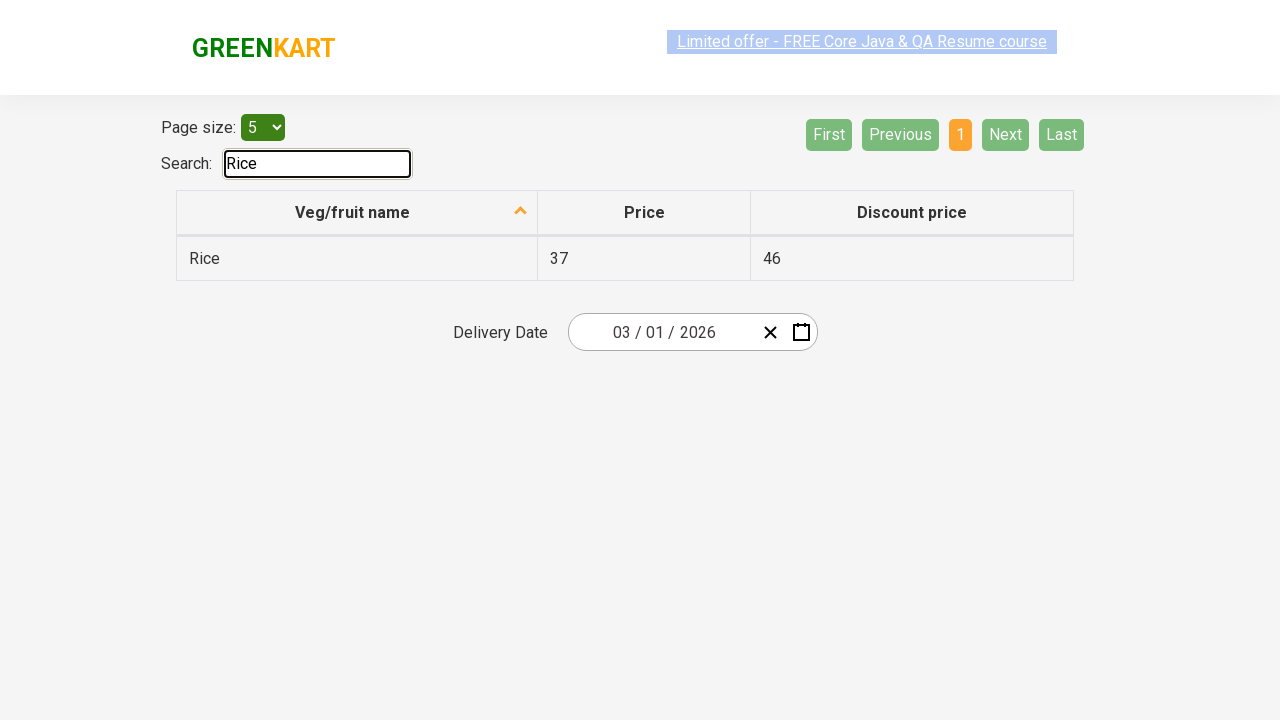

Product rows became visible
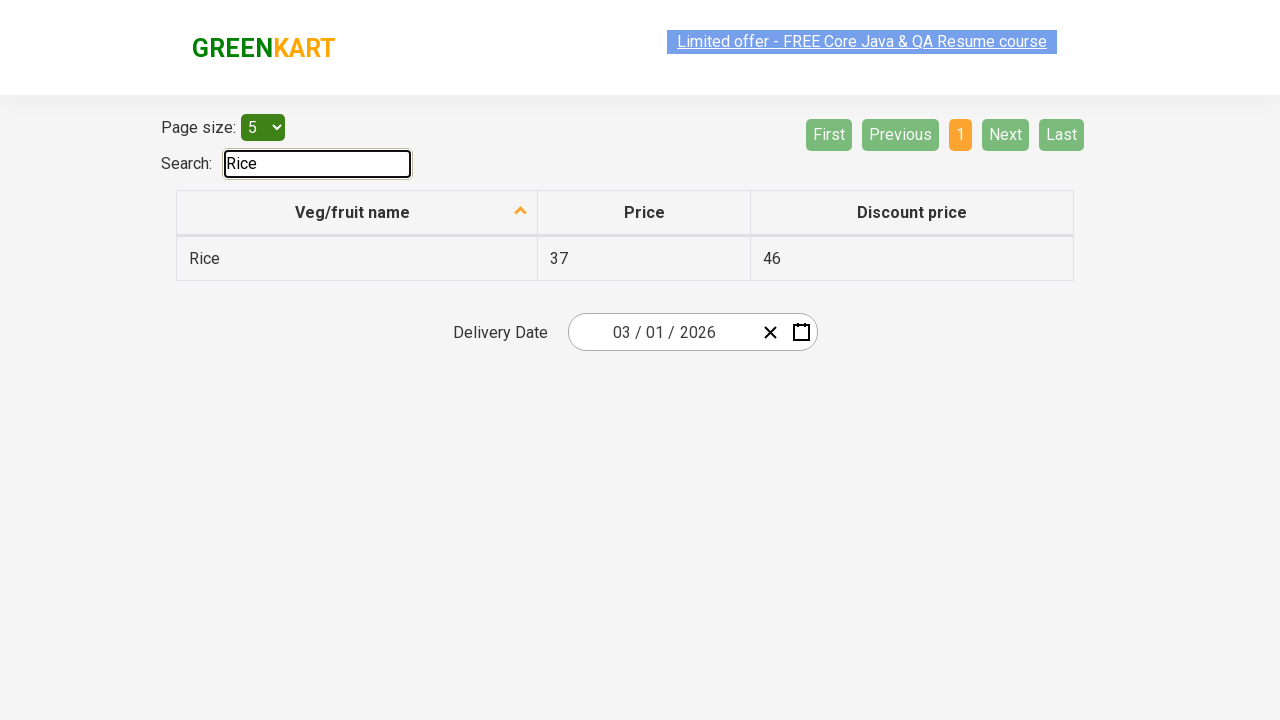

Retrieved 1 product rows from filtered results
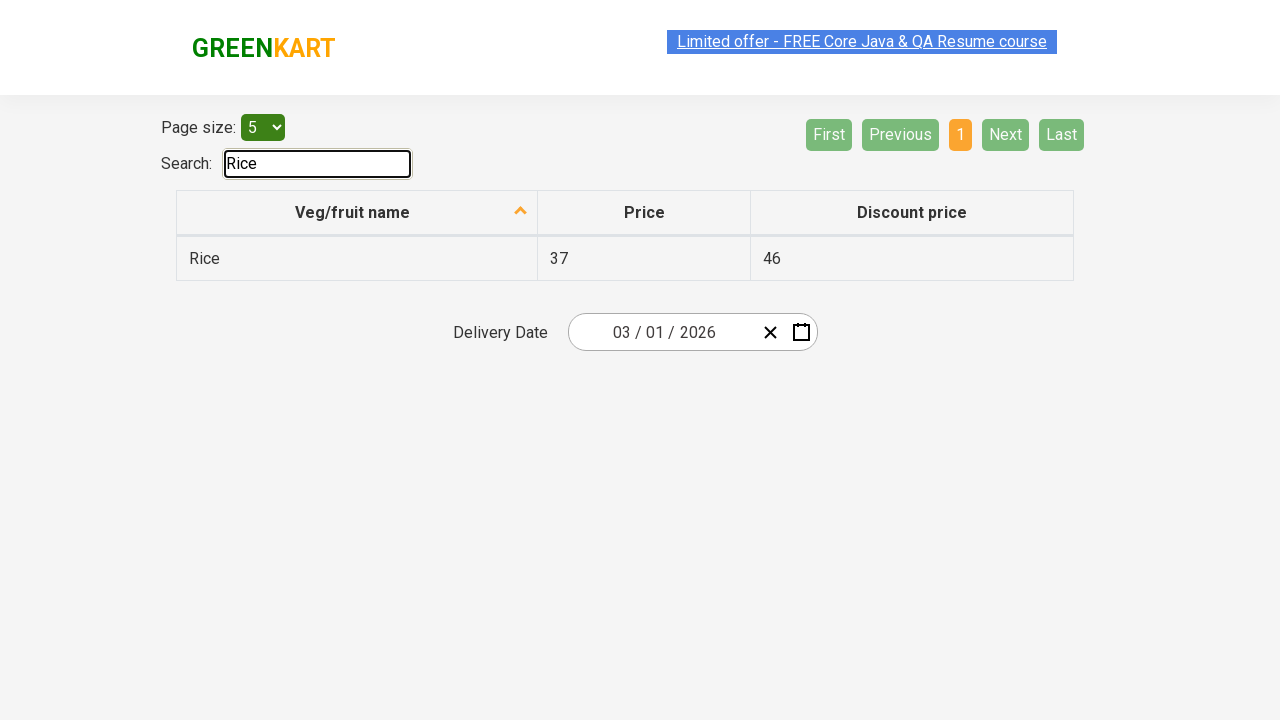

Verified product 'Rice' contains search term 'Rice'
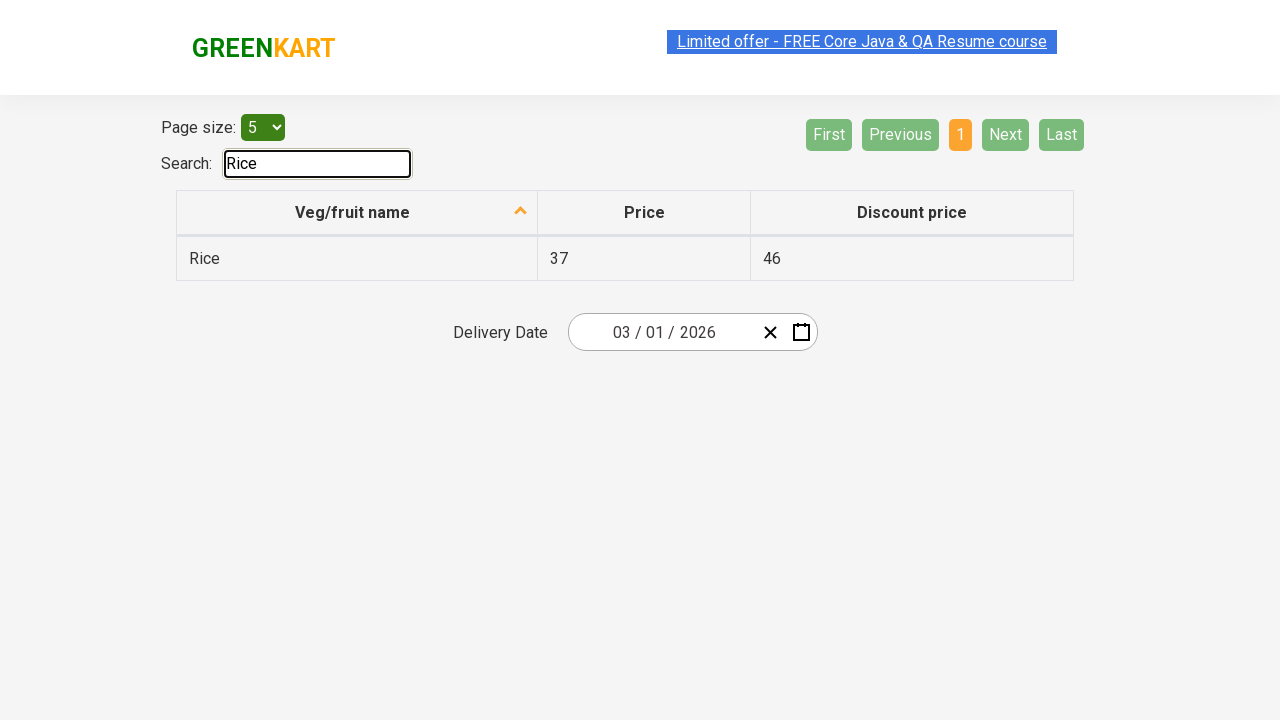

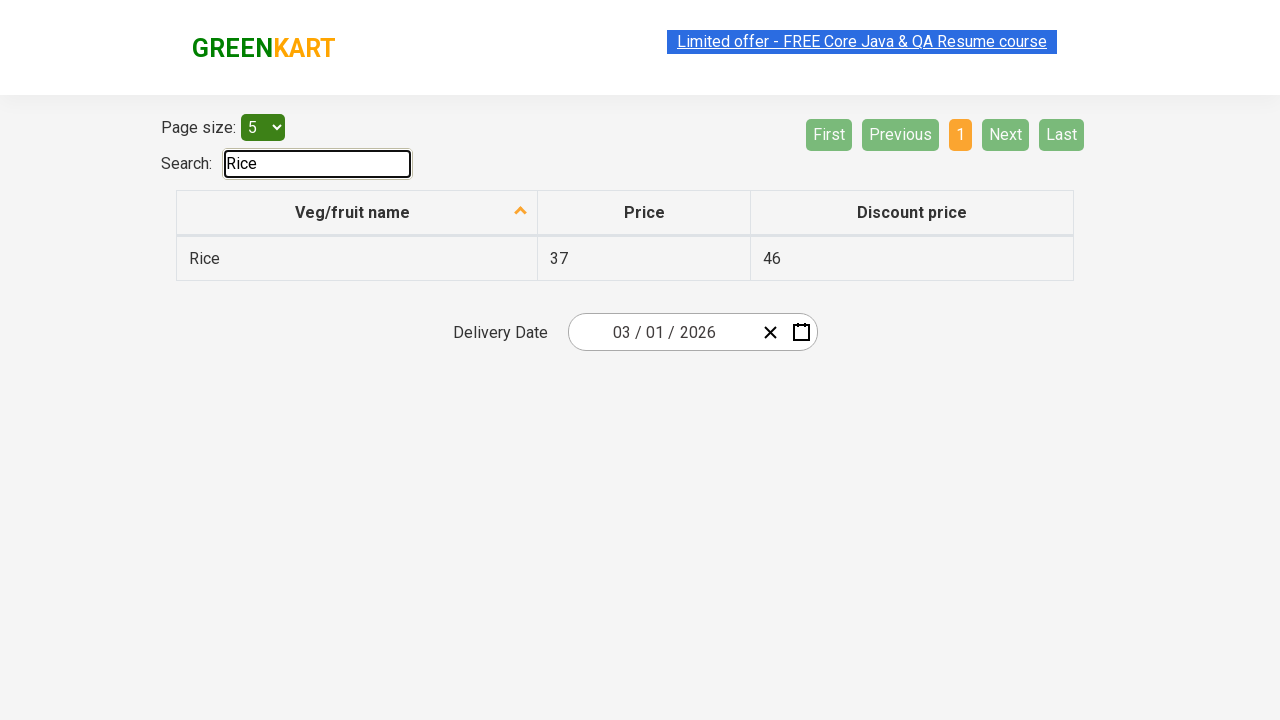